Tests navigation to the registration page by clicking the registration link and verifying the URL changes to the registration page.

Starting URL: https://qa.koel.app/

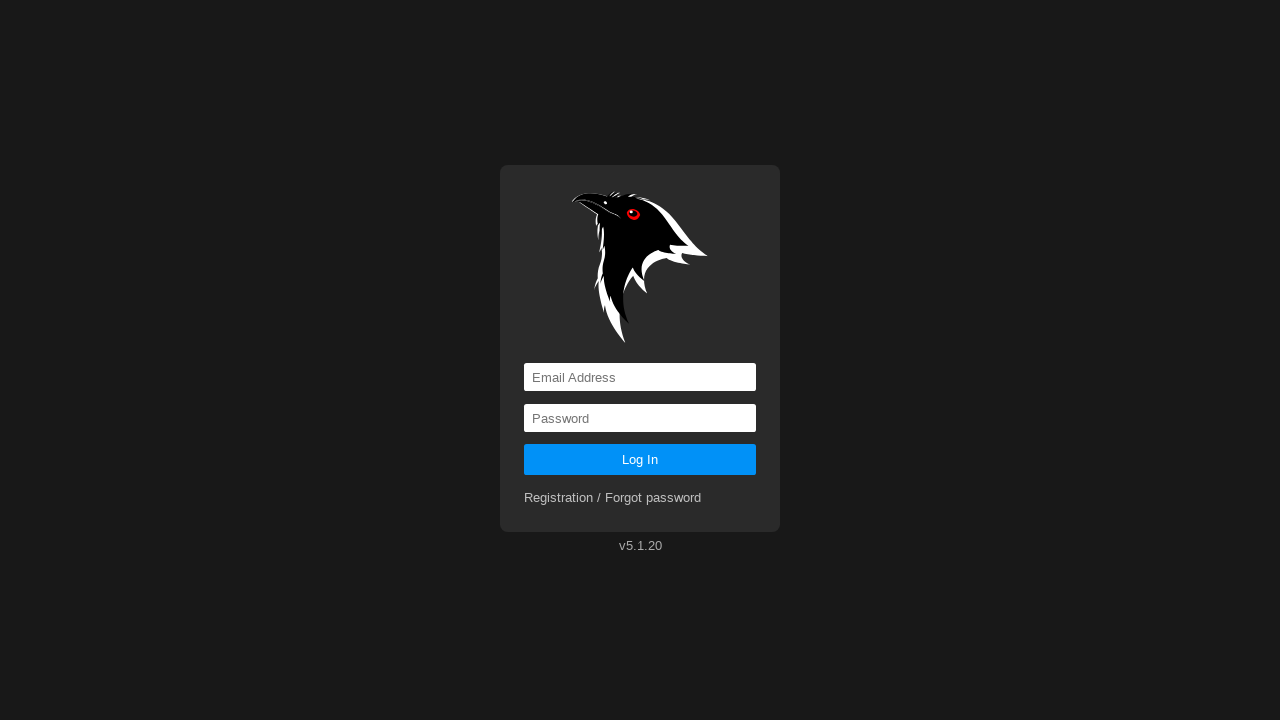

Clicked registration link at (613, 498) on a[href='registration']
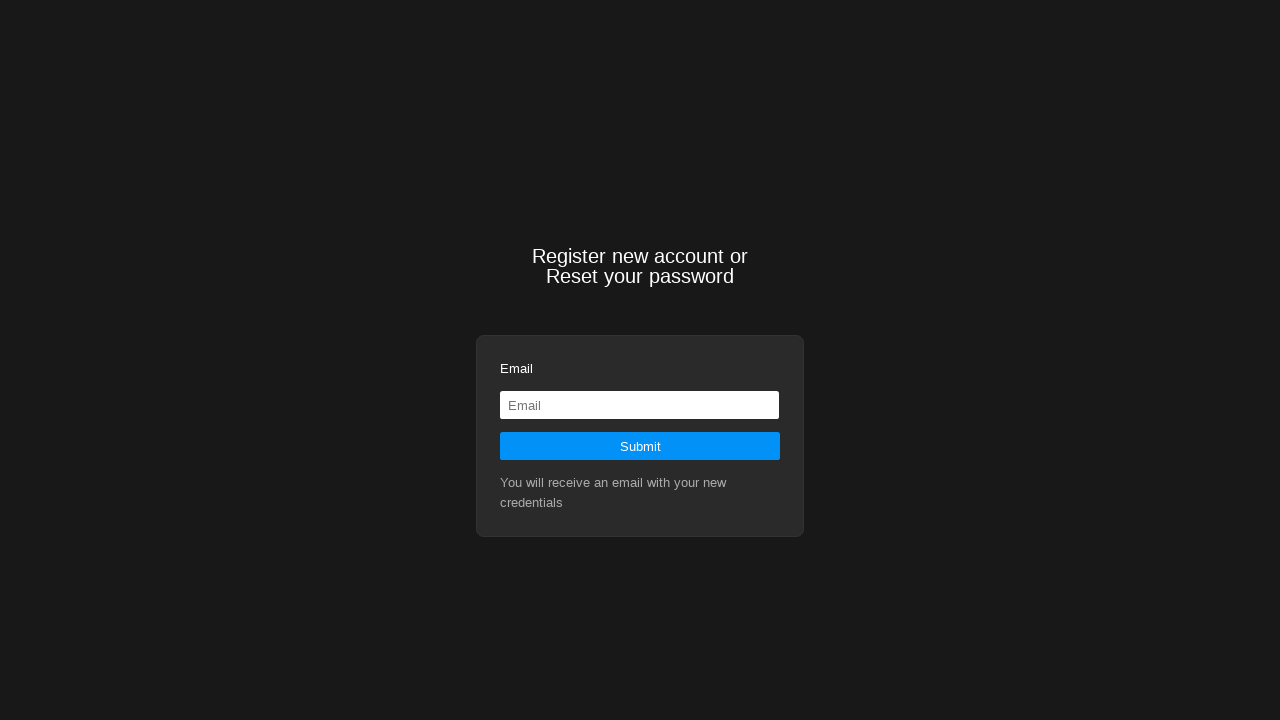

Waited for navigation to registration page URL
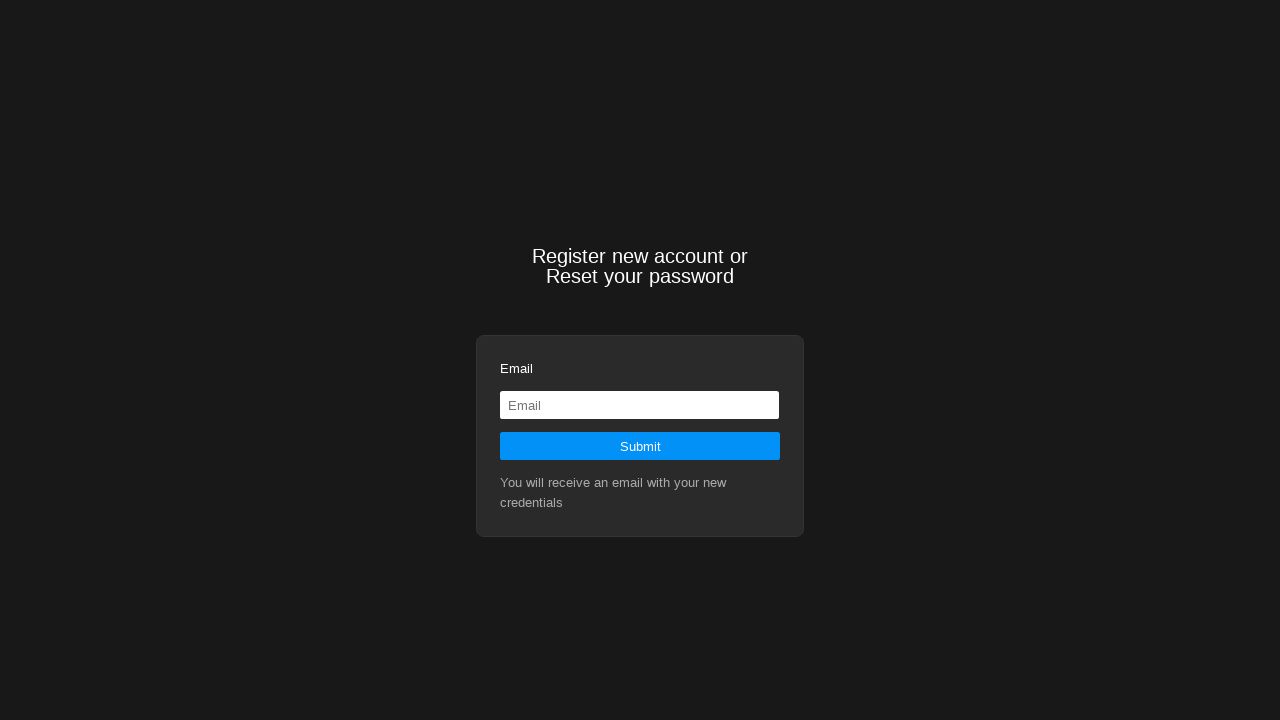

Verified URL is https://qa.koel.app/registration
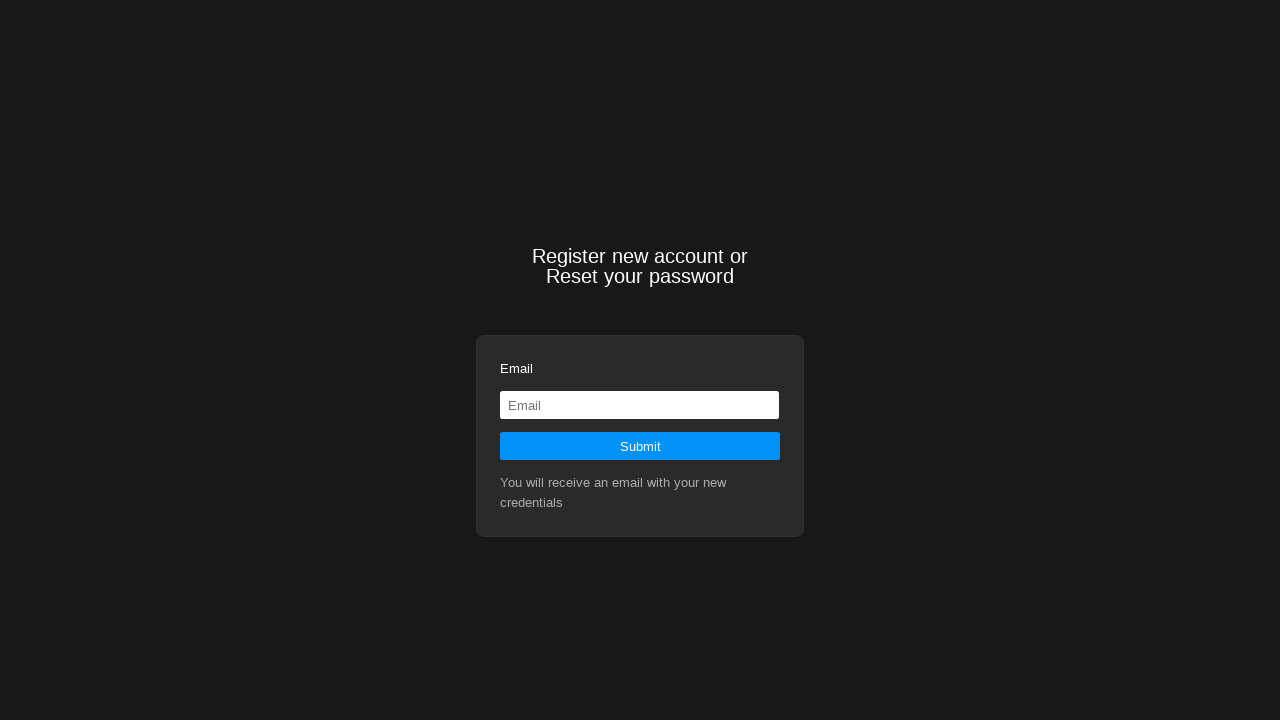

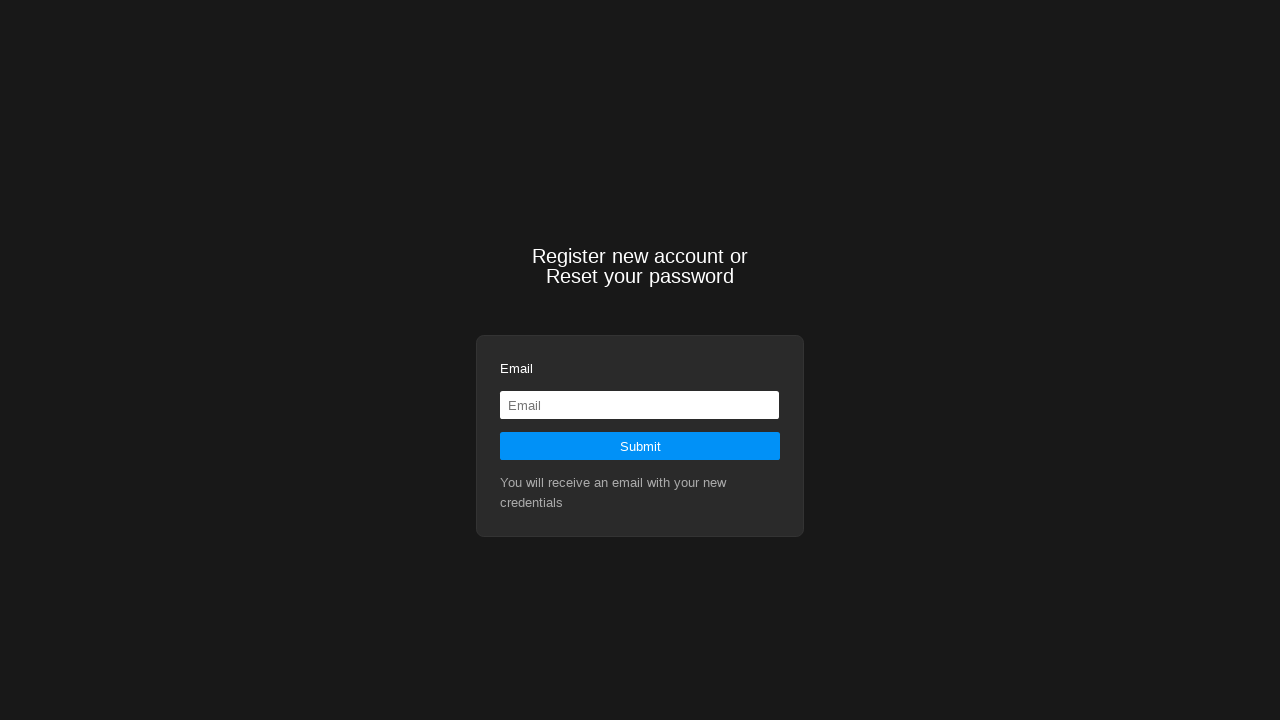